Tests the product search autocomplete functionality on a store website by entering a search term and waiting for search results to appear

Starting URL: https://nourishstore.co.in/

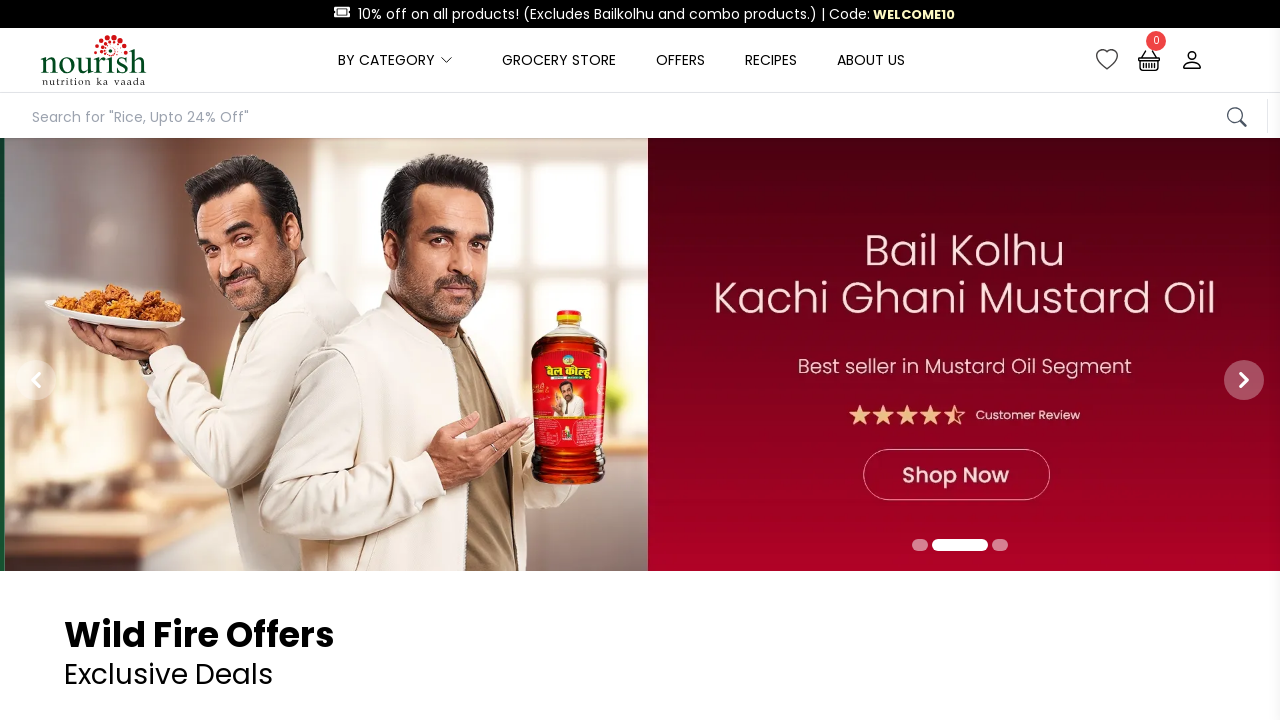

Clicked on the search/autocomplete input field at (630, 118) on #autocompleteInput
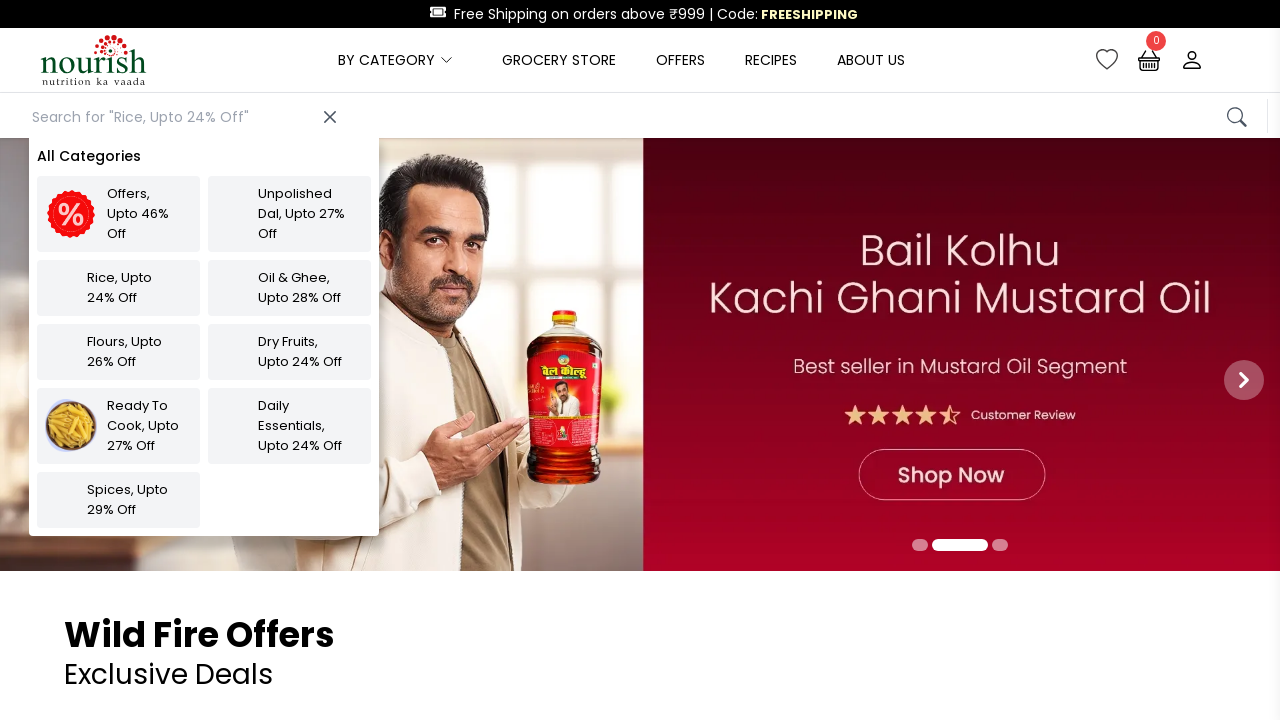

Filled search field with 'Rice' on #autocompleteInput
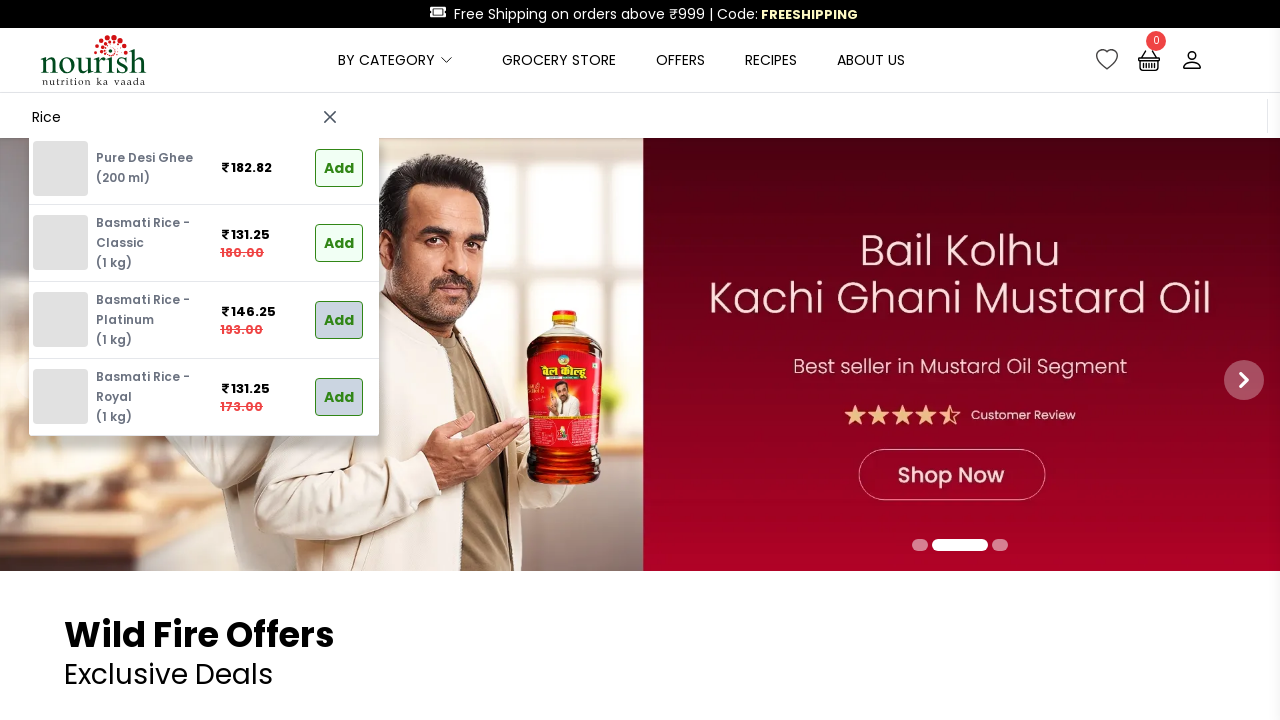

Search autocomplete results appeared for 'Rice'
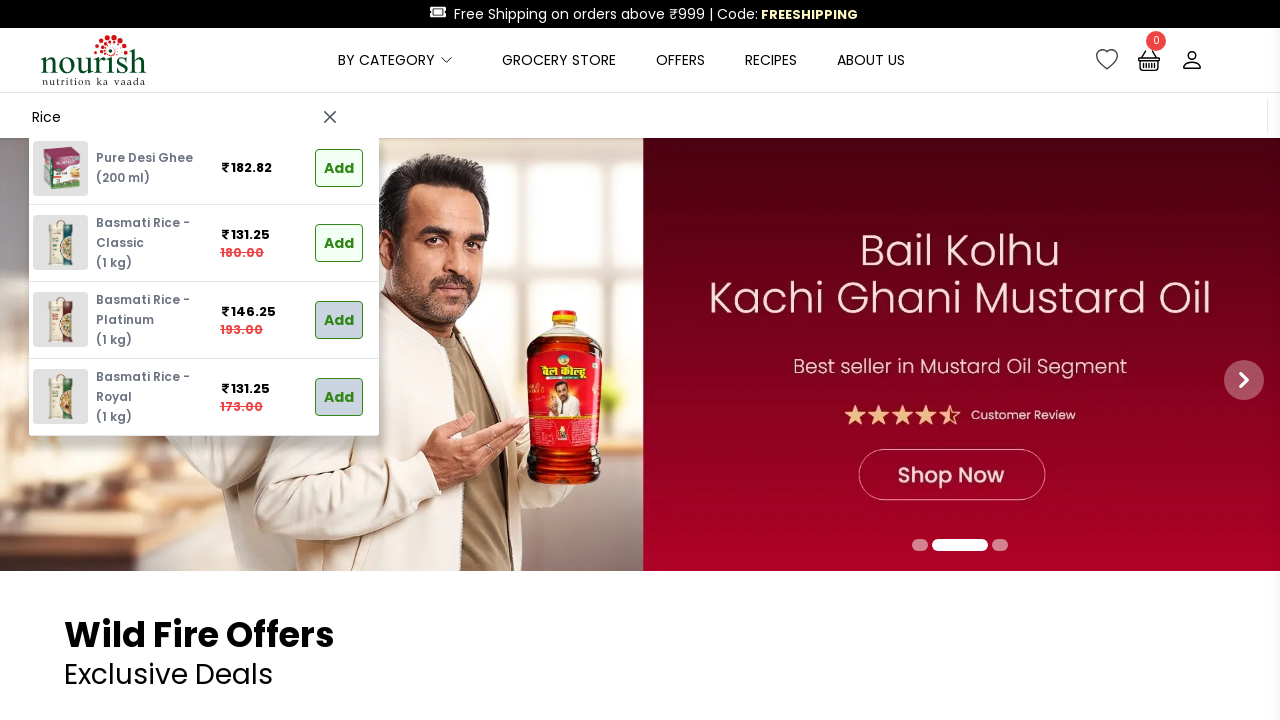

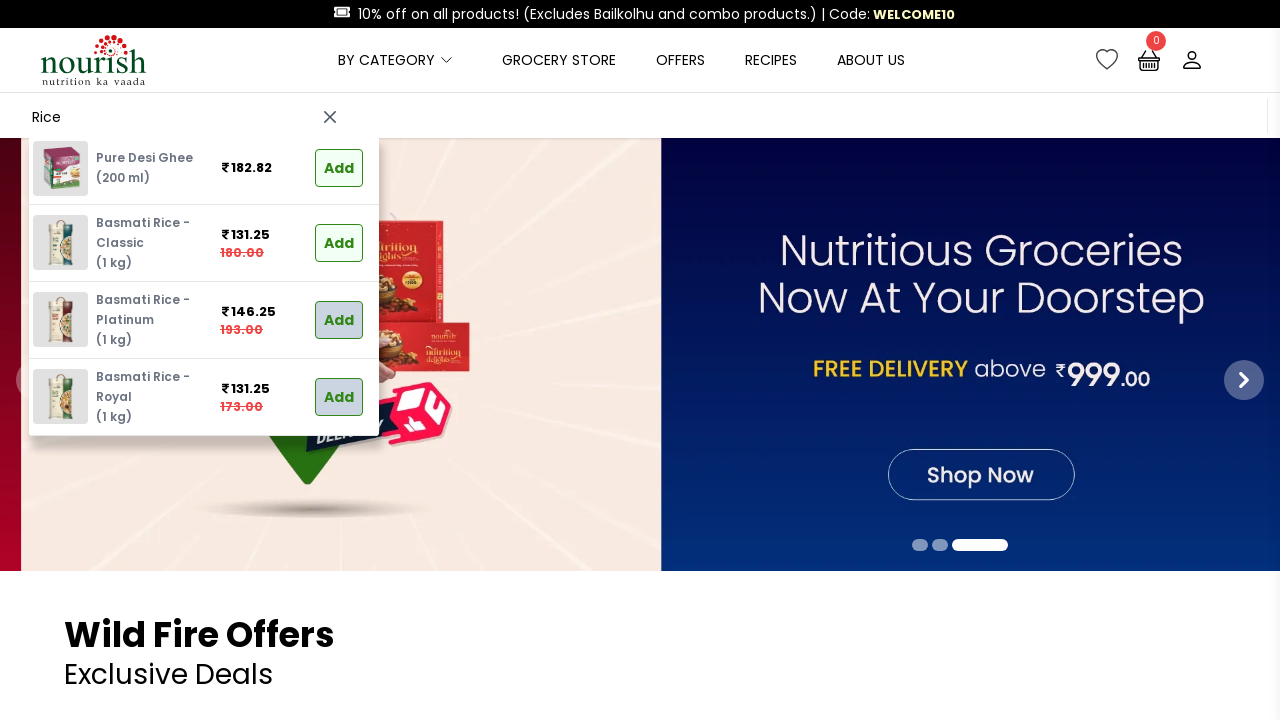